Tests page scrolling functionality by navigating to a tutorial page and scrolling down 1000 pixels using JavaScript execution

Starting URL: https://www.guru99.com/scroll-up-down-selenium-webdriver.html

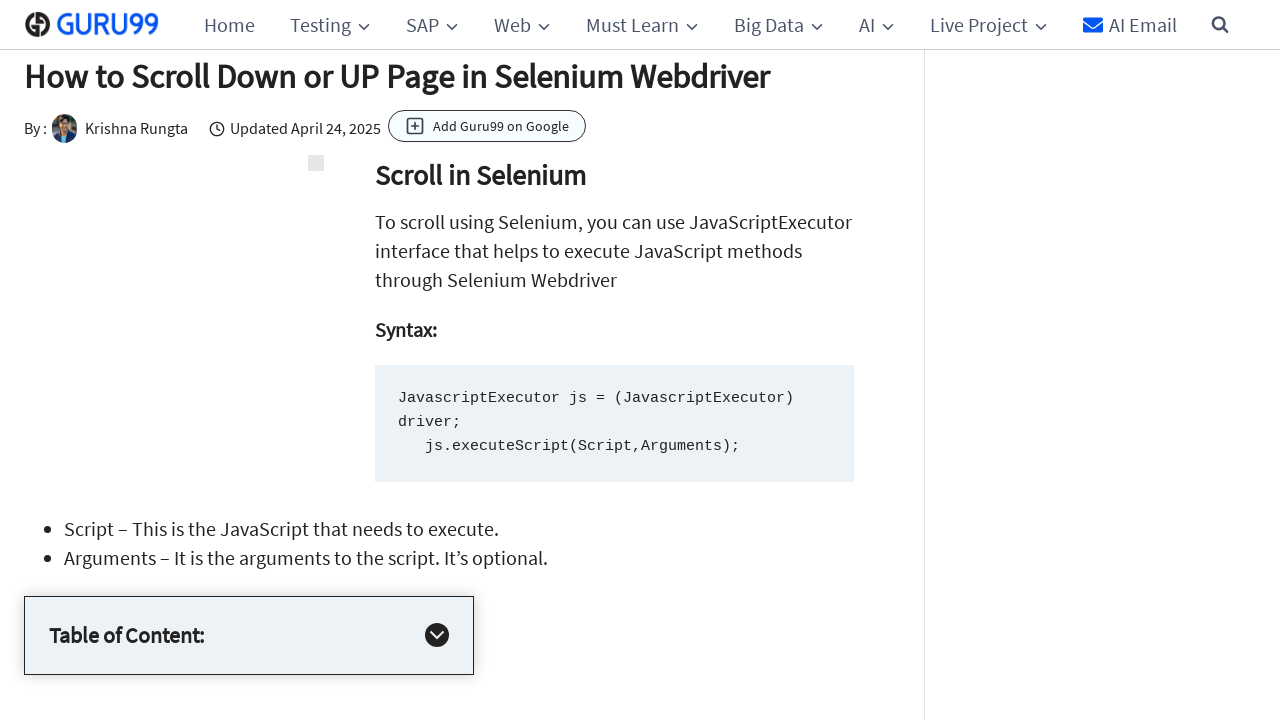

Navigated to scroll tutorial page
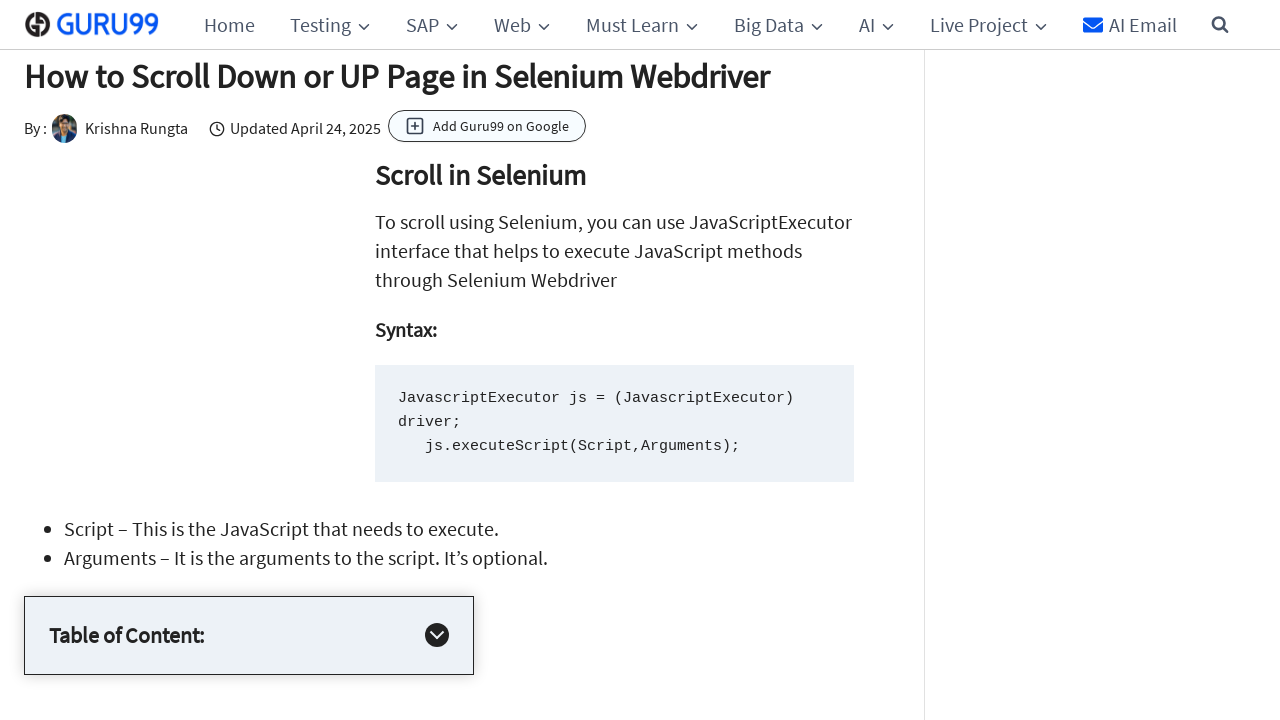

Scrolled down 1000 pixels using JavaScript
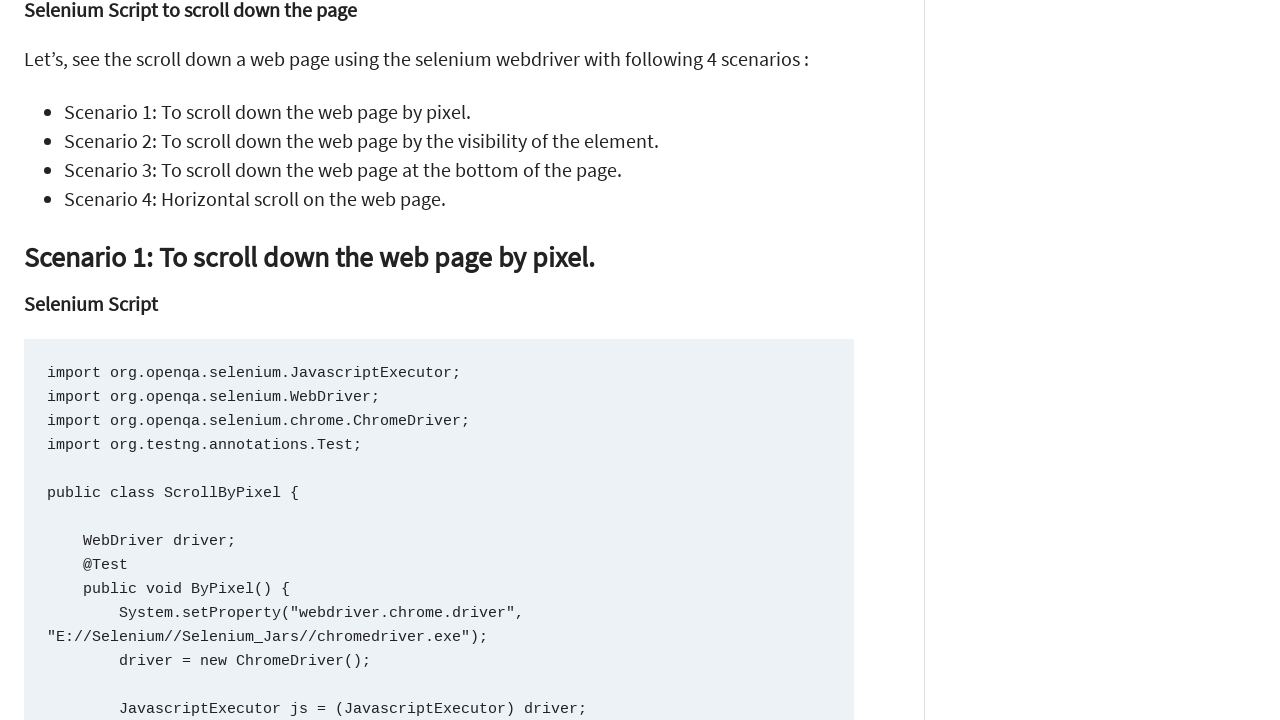

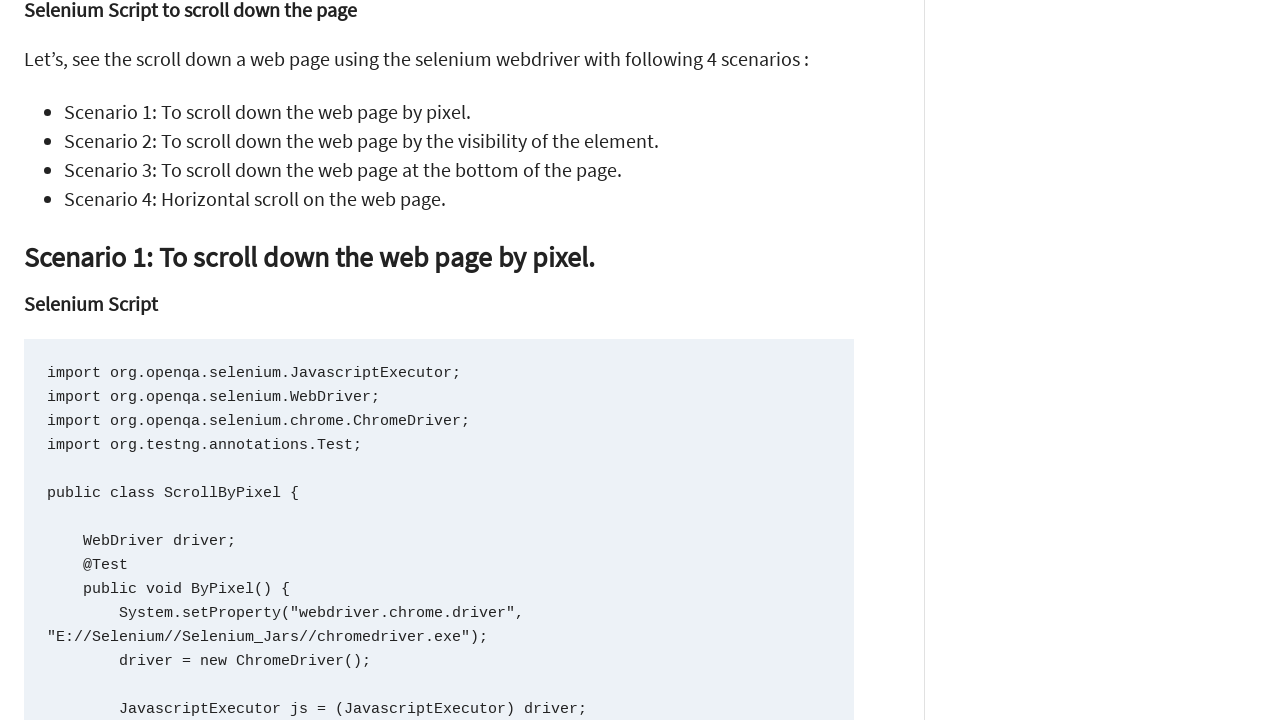